Tests drag and drop functionality by dragging a ball element into a goal element

Starting URL: http://learn.javascript.ru/article/mouse-drag-and-drop/ball4/

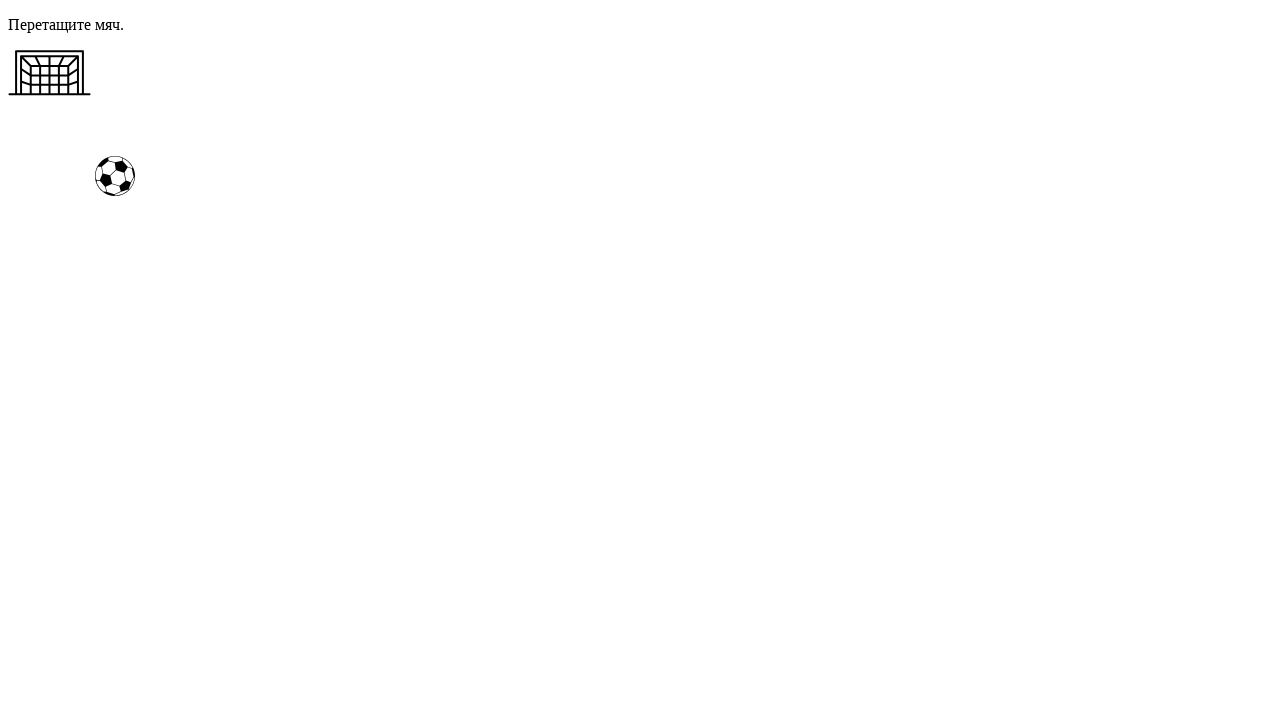

Located ball element with id 'ball'
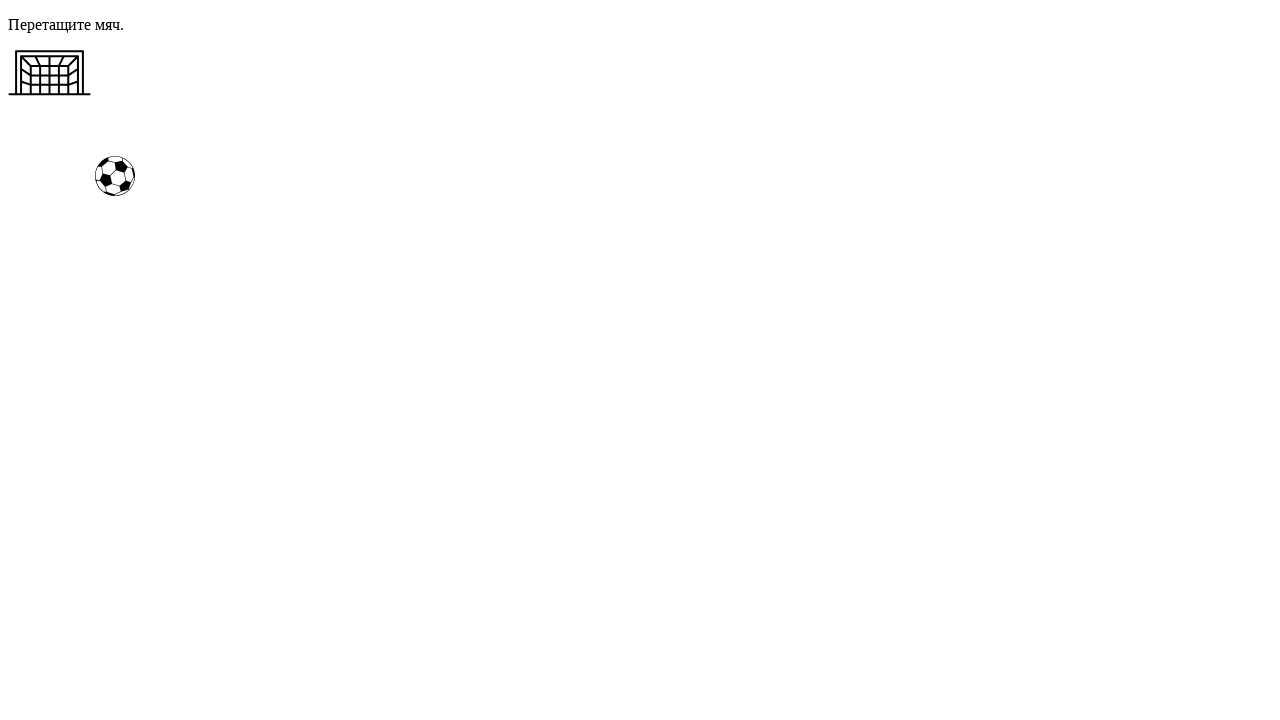

Located goal element with id 'gate'
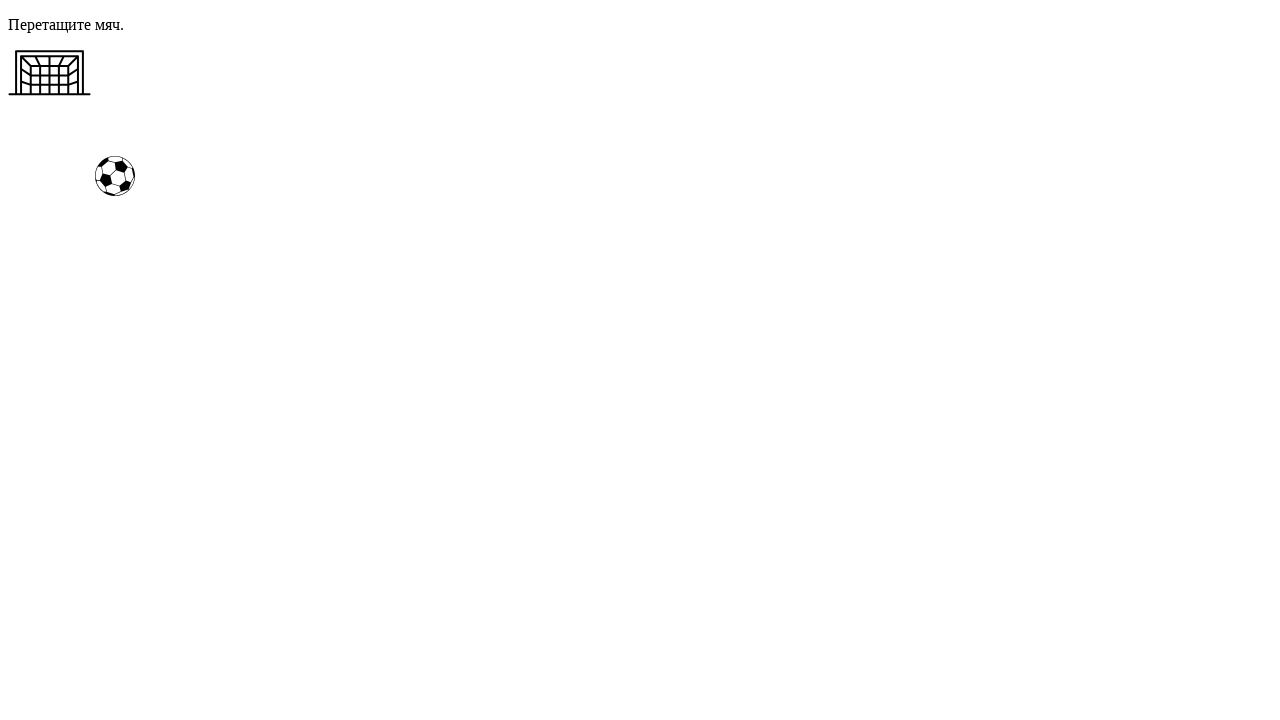

Dragged ball element into goal element at (50, 73)
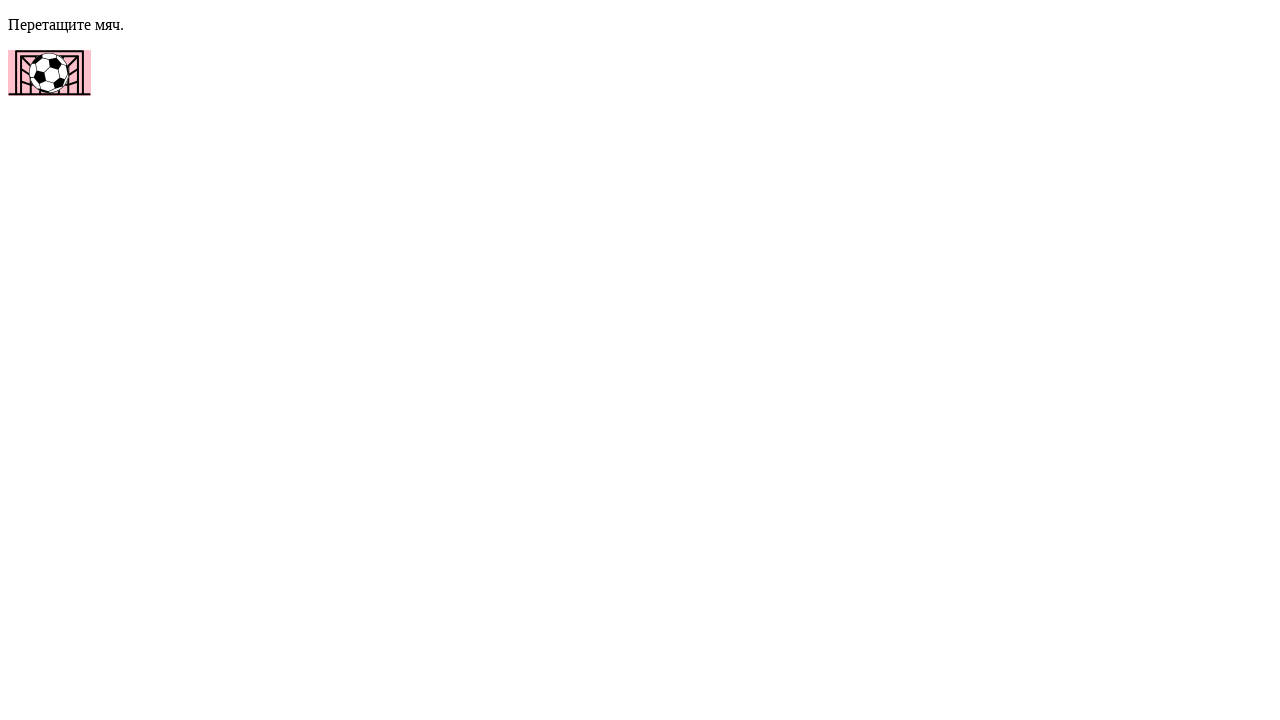

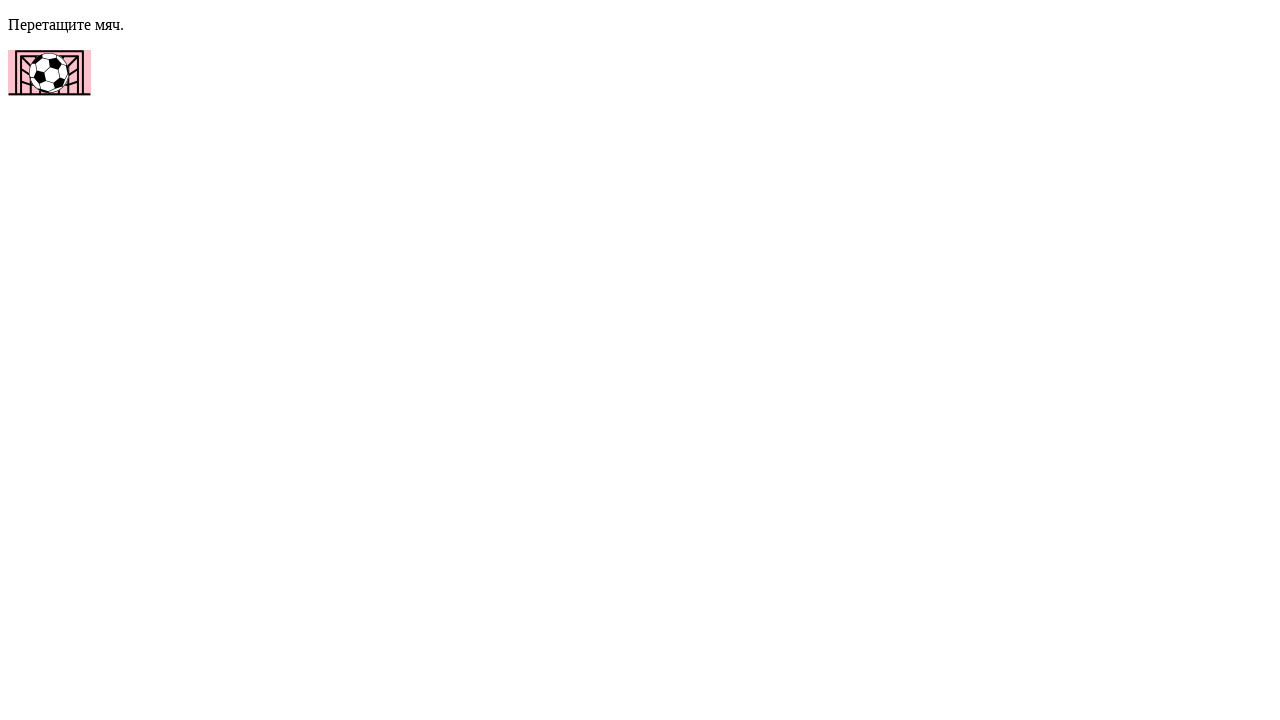